Tests that selecting Node.js from the platform dropdown in Docs navigates to the correct documentation URL

Starting URL: https://playwright.dev/

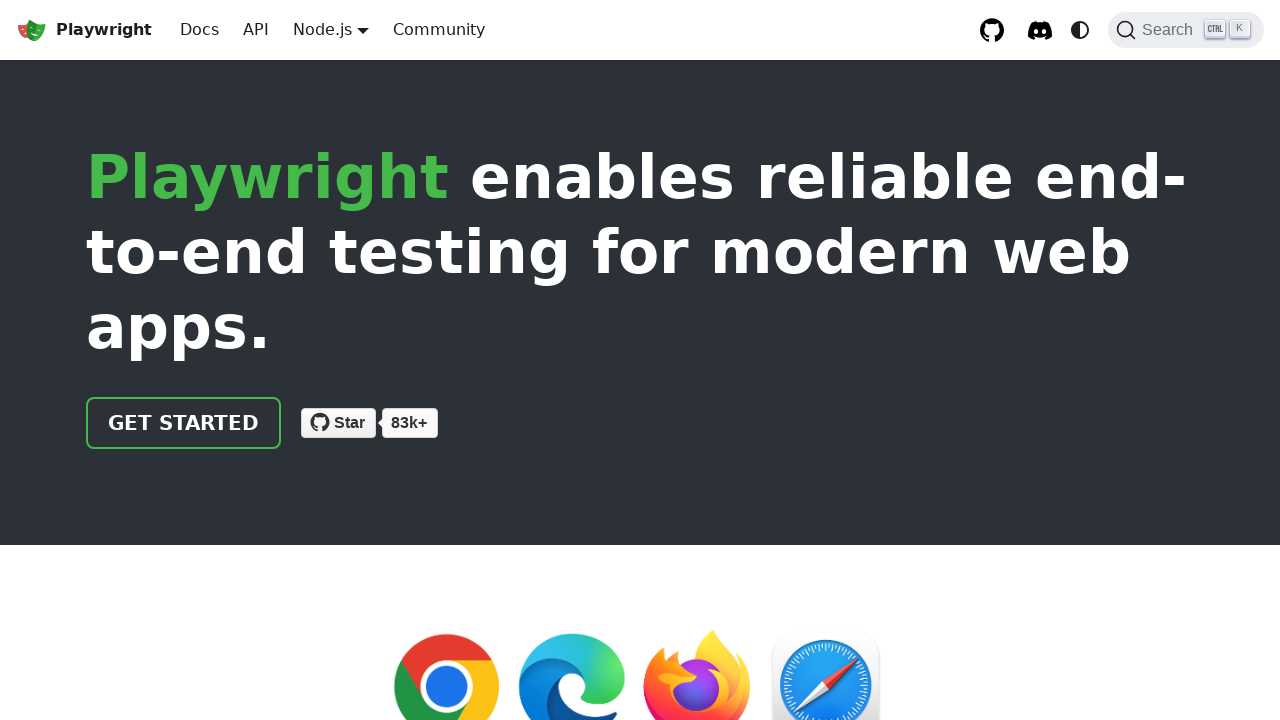

Clicked on Docs button at (200, 30) on internal:text="Docs"i
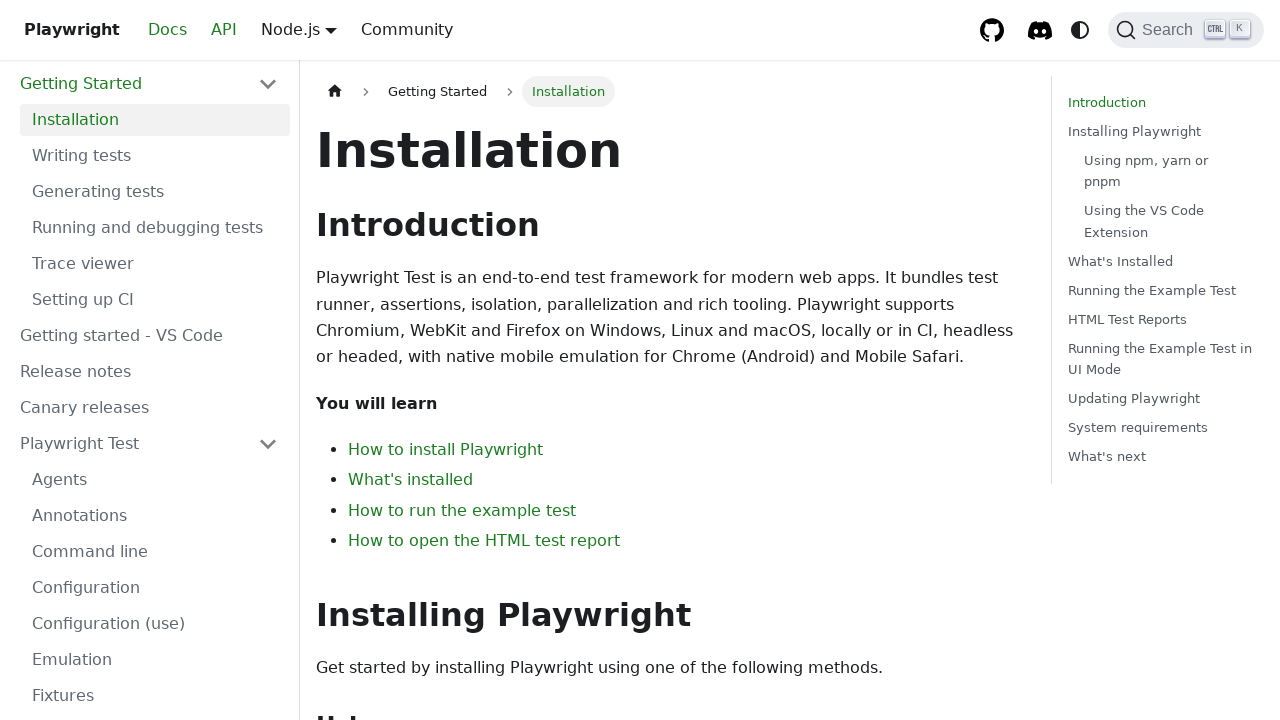

Hovered over platform dropdown at (331, 30) on .navbar__item.dropdown.dropdown--hoverable
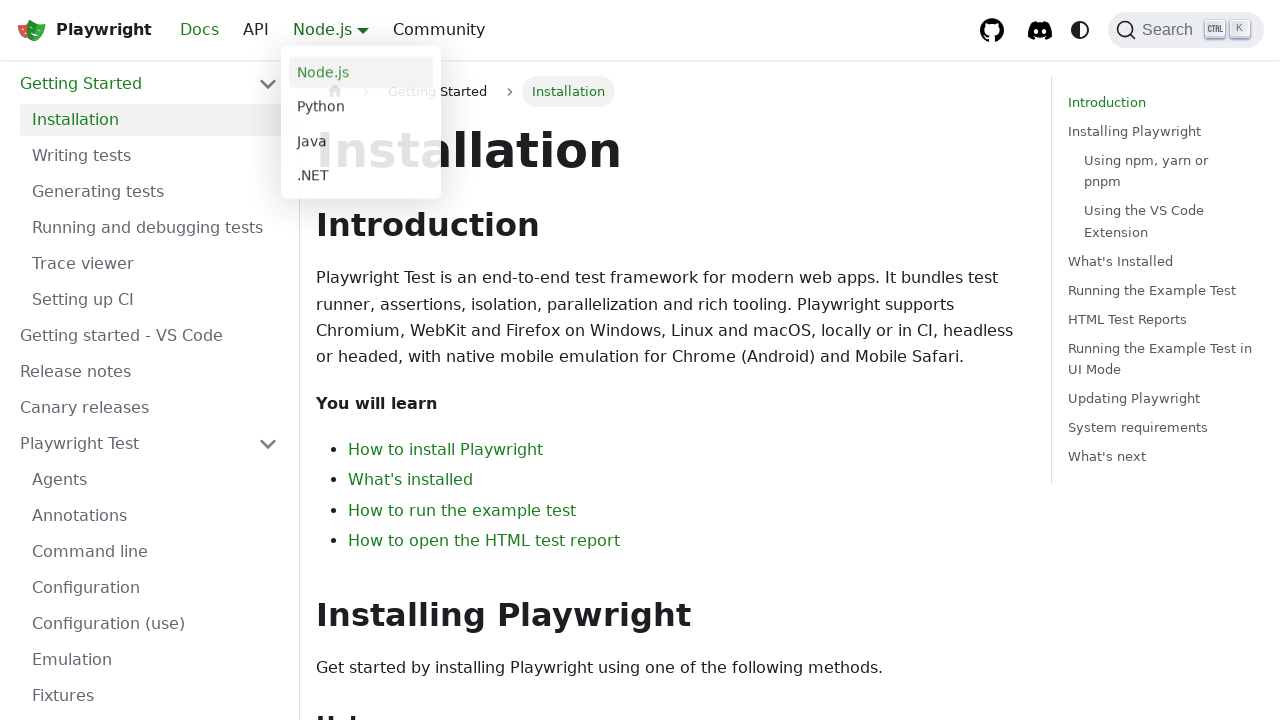

Clicked on Node.js option from platform dropdown at (361, 74) on internal:role=link[name="Node.js"i]
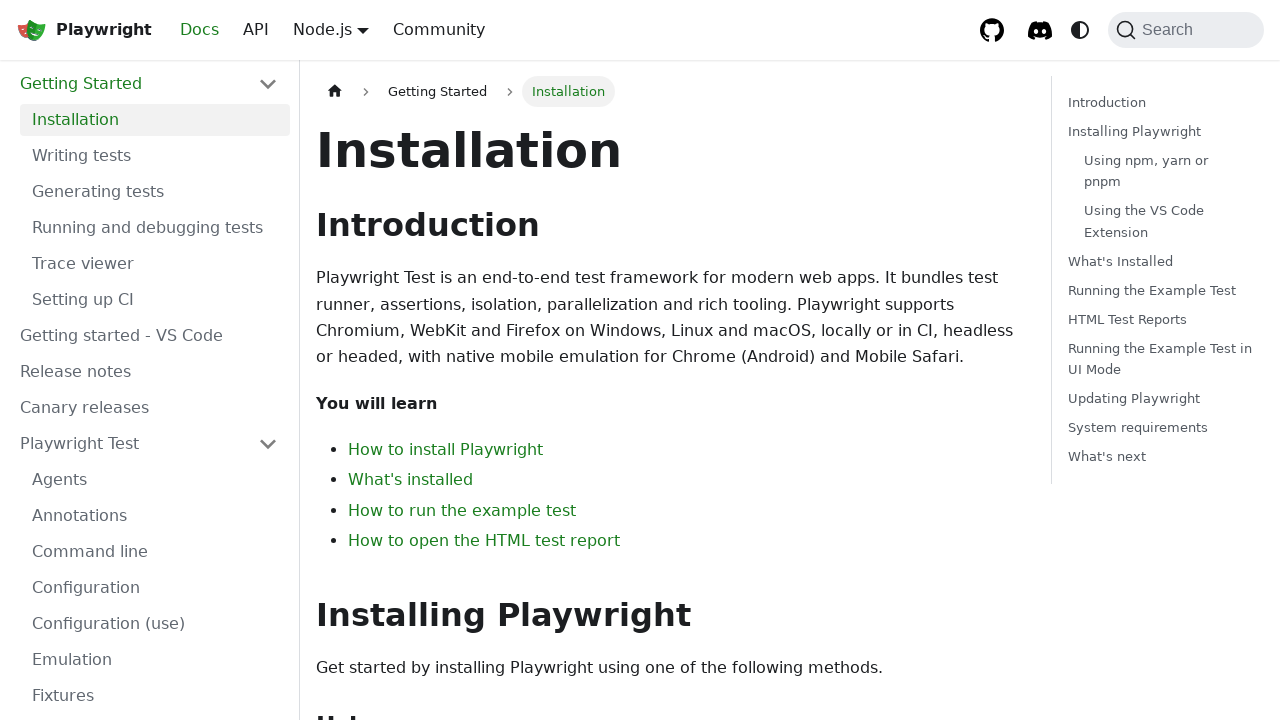

Verified navigation to correct Node.js documentation URL (https://playwright.dev/docs/intro)
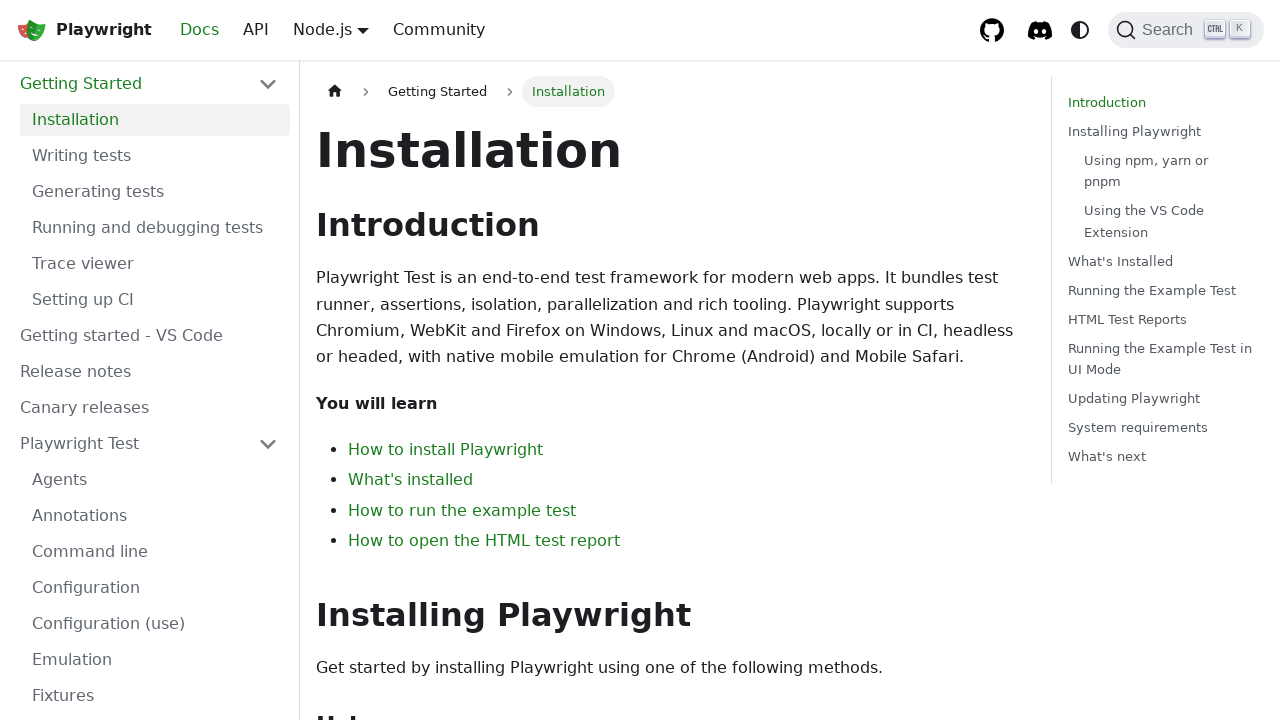

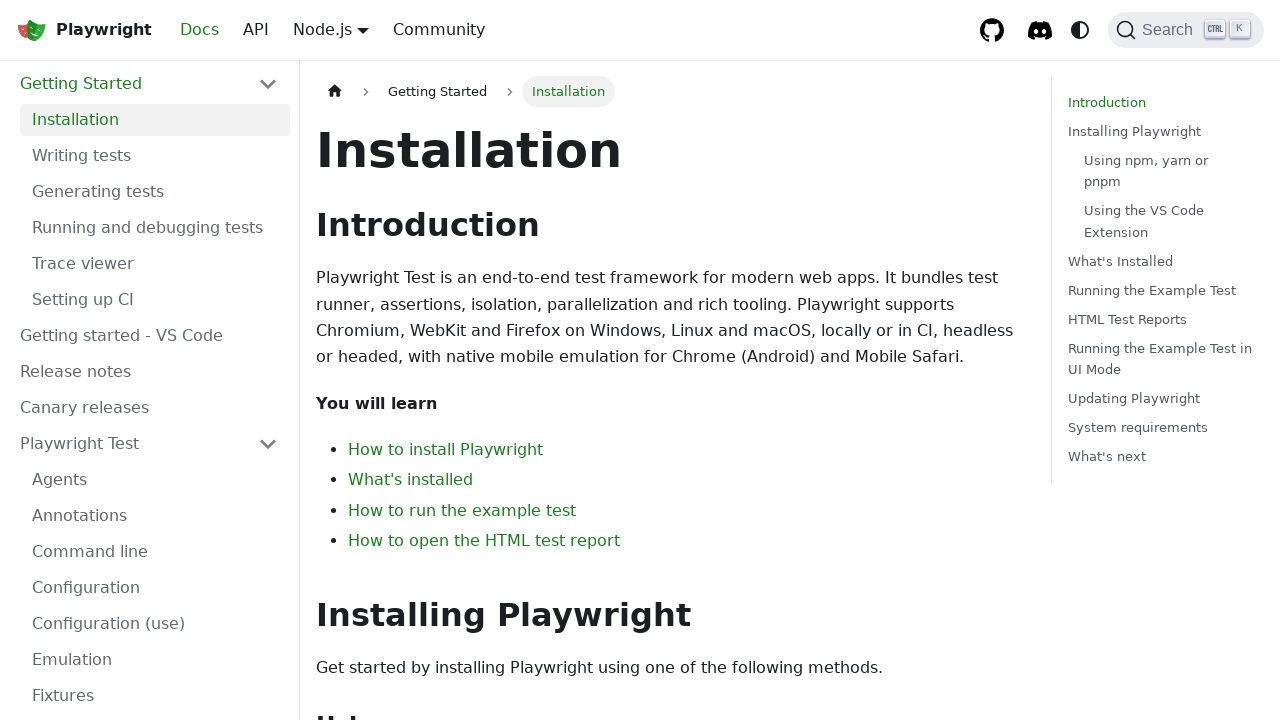